Tests copy-paste functionality between two input fields using keyboard shortcuts with Actions

Starting URL: https://letcode.in/edit

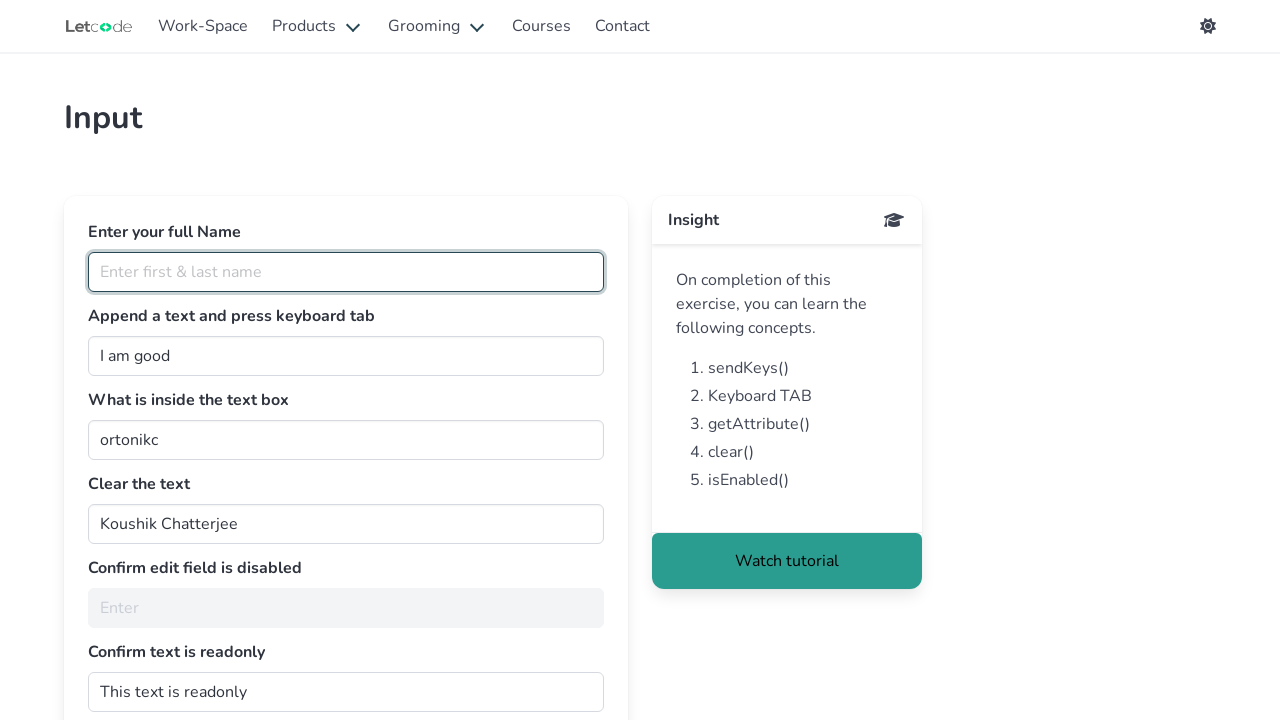

Clicked on first input field (#join) at (346, 356) on #join
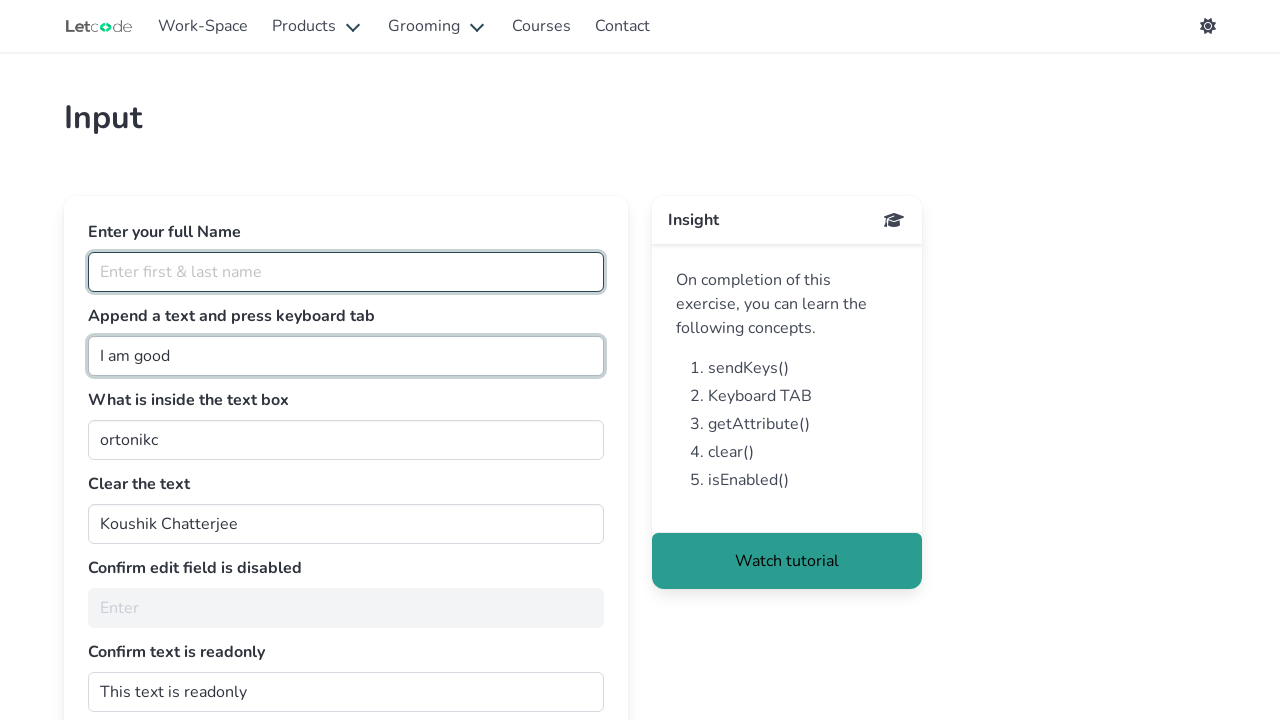

Selected all text in first input field using Ctrl+A
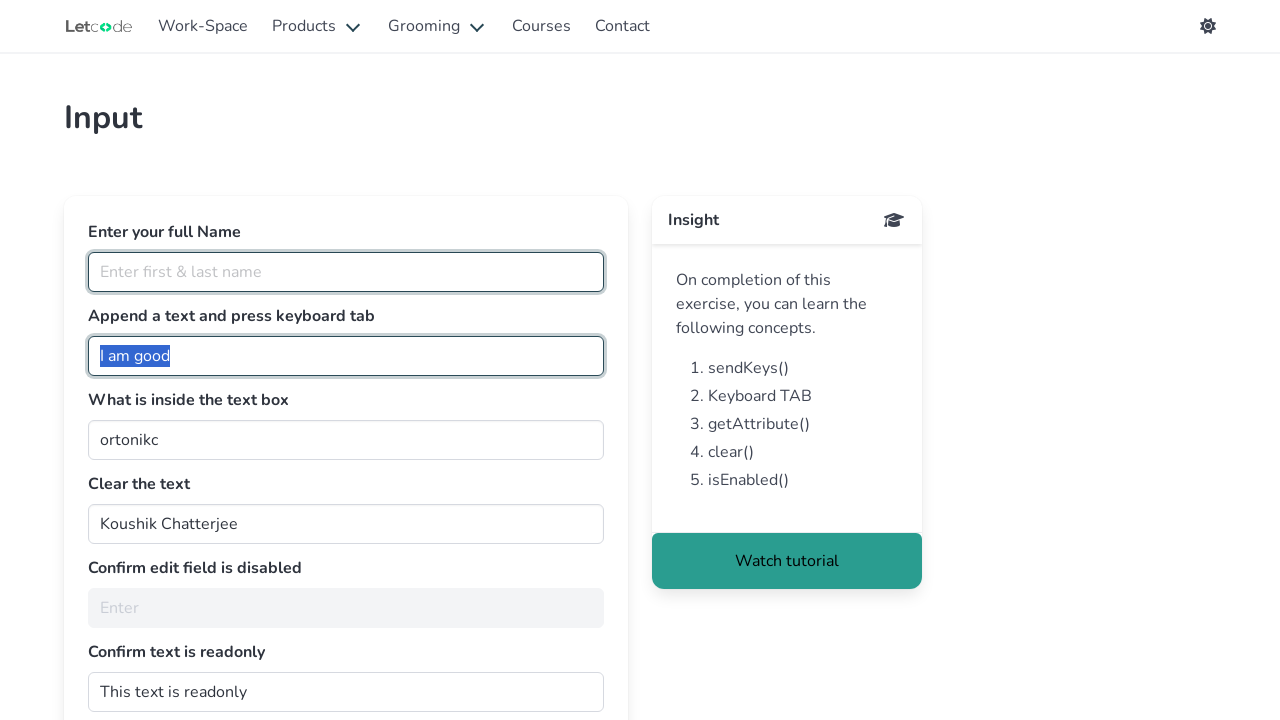

Copied selected text using Ctrl+C
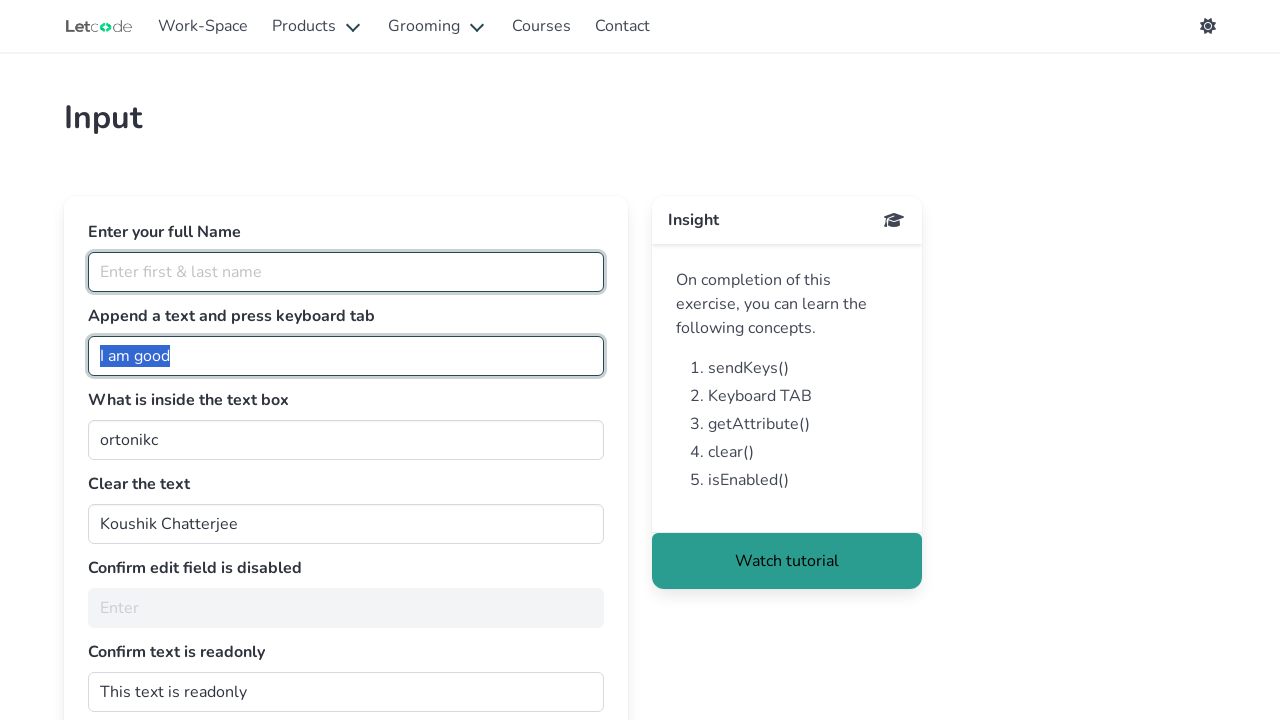

Clicked on second input field (#getMe) at (346, 440) on #getMe
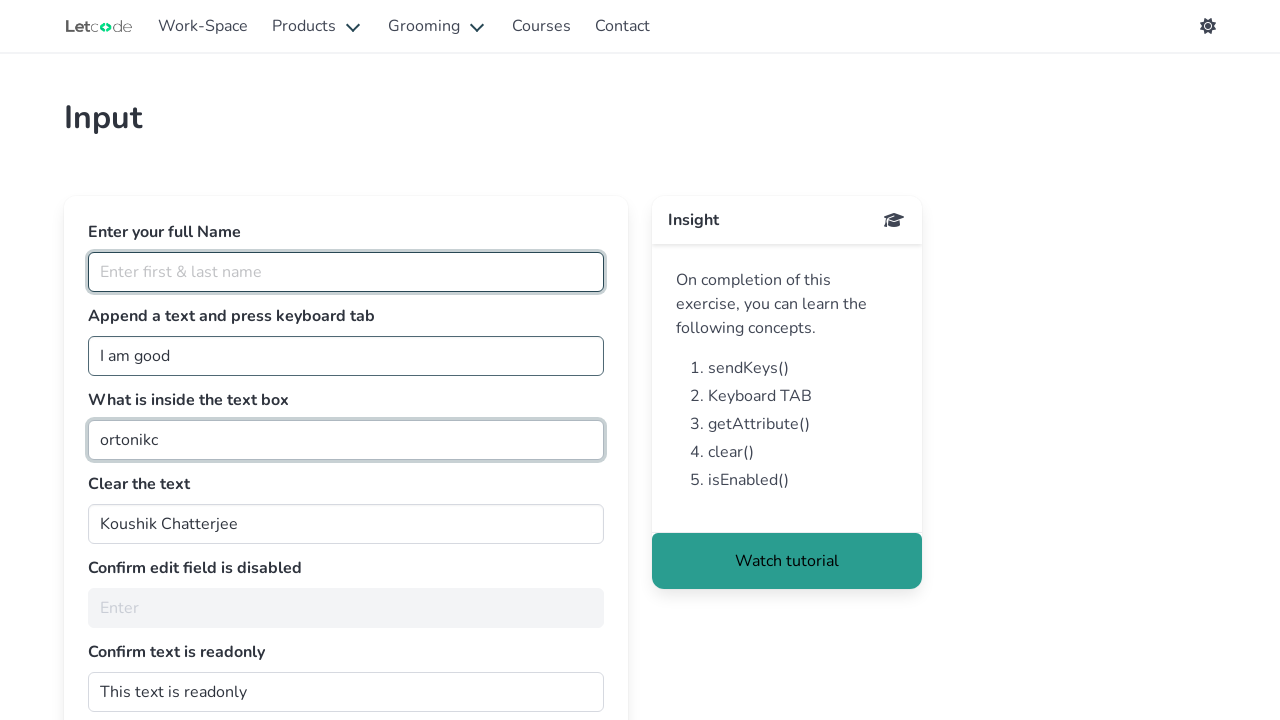

Selected all text in second input field using Ctrl+A
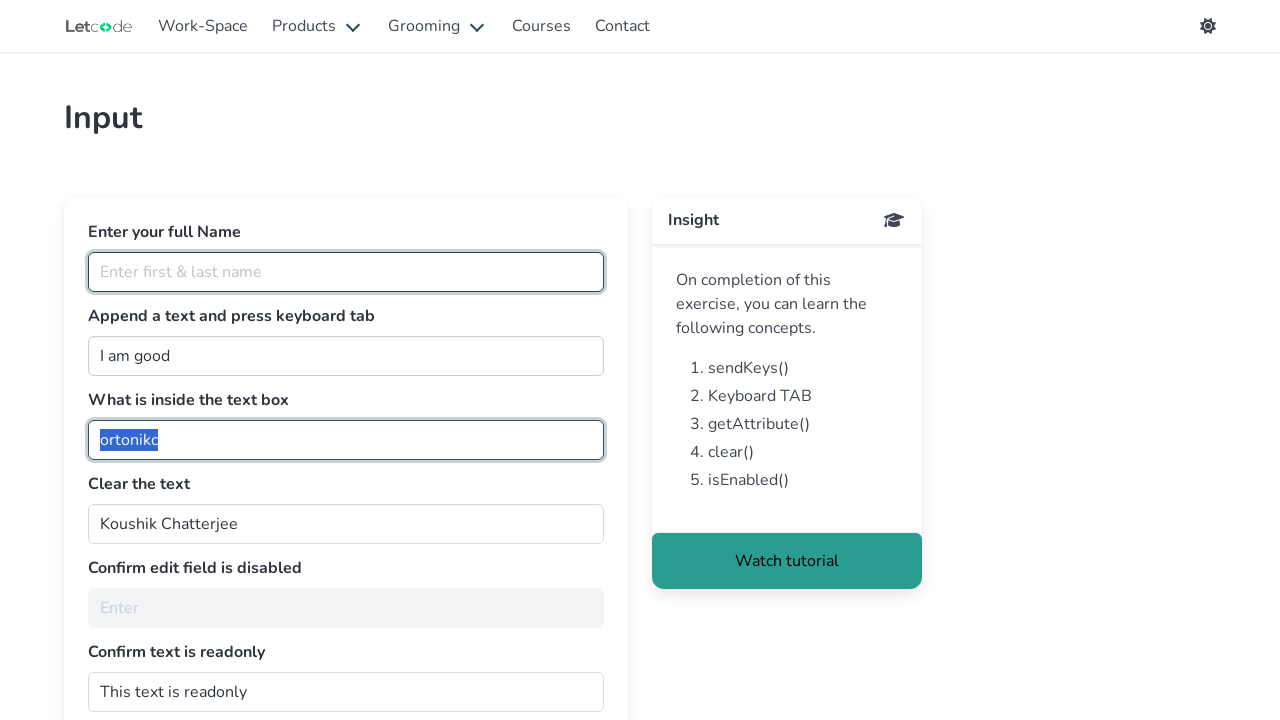

Pasted copied text into second field using Ctrl+V
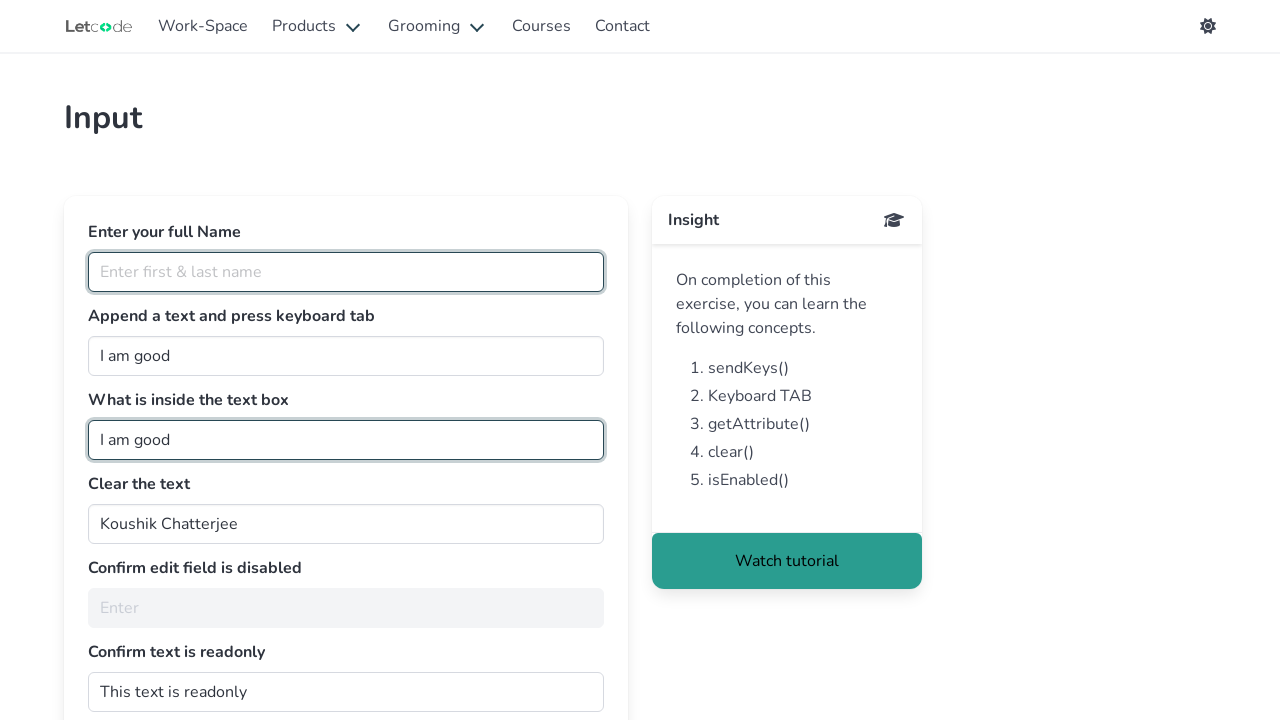

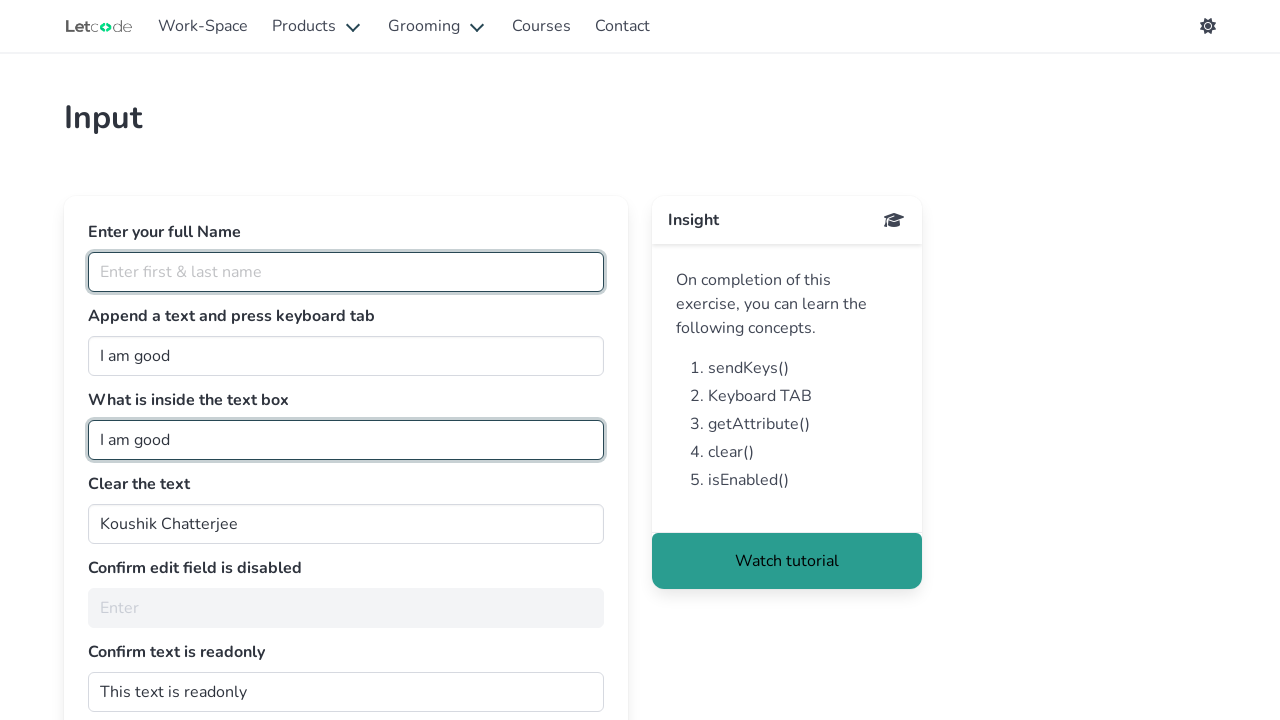